Verifies that multiple postupit-tabs text elements (positions 3-11) are present on the TISBI university admissions page

Starting URL: https://www.tisbi.ru/postupit/

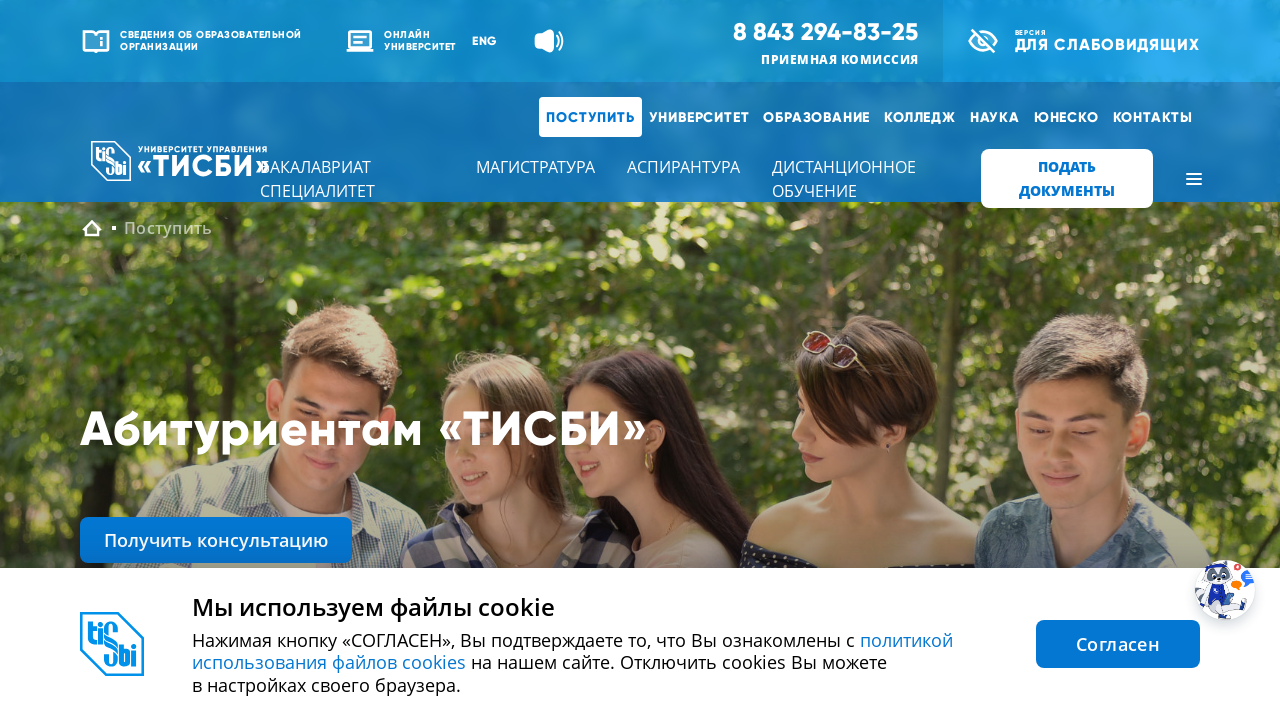

Navigated to TISBI university admissions page
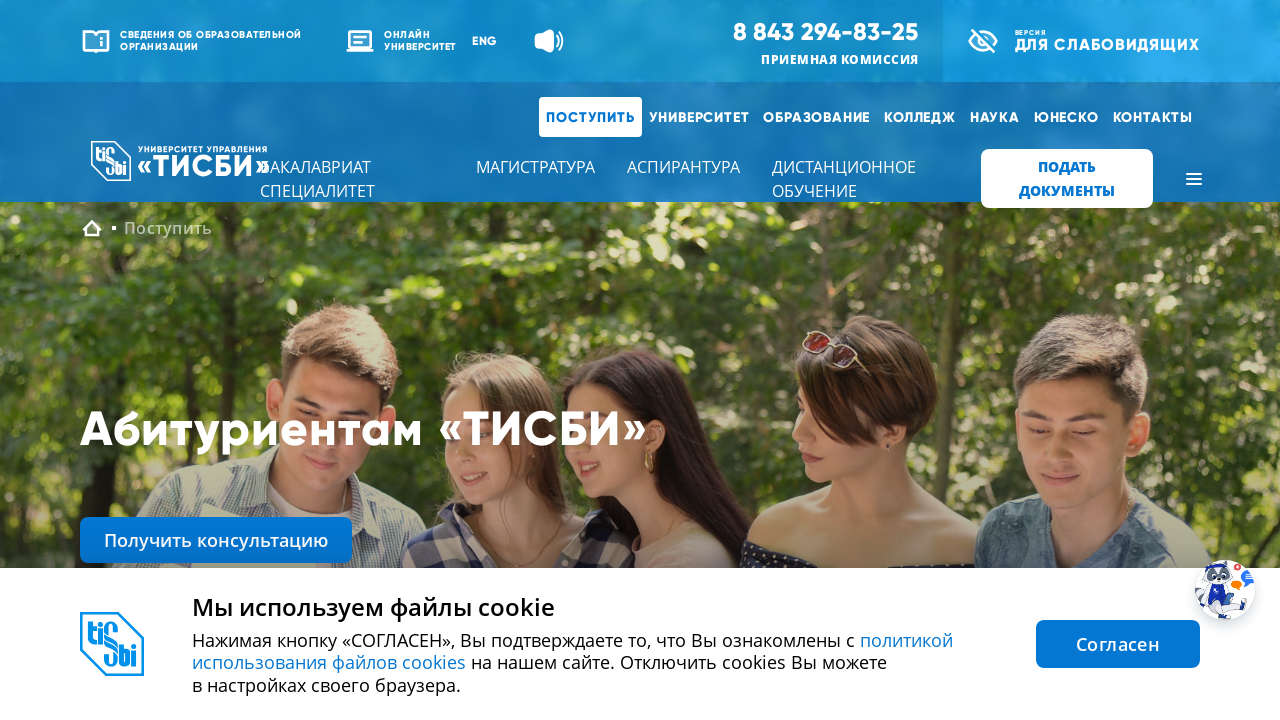

Verified postupit-tabs text element at position 3 is present
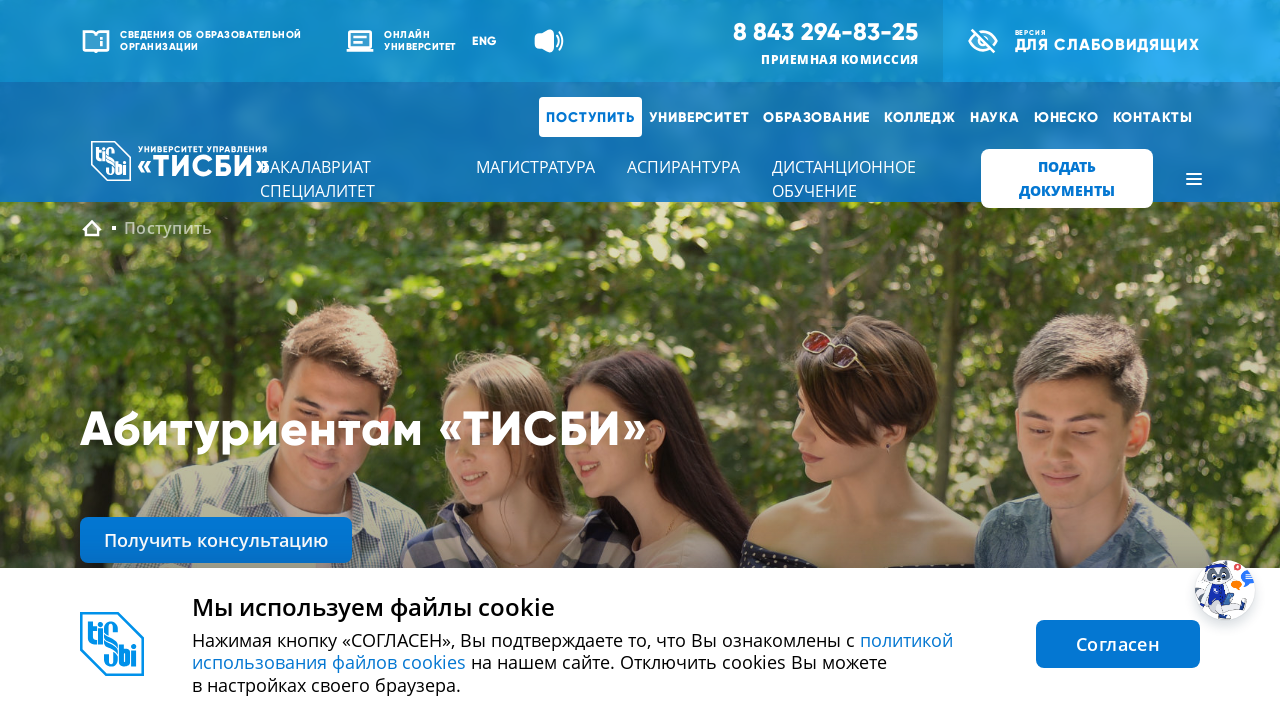

Verified postupit-tabs text element at position 4 is present
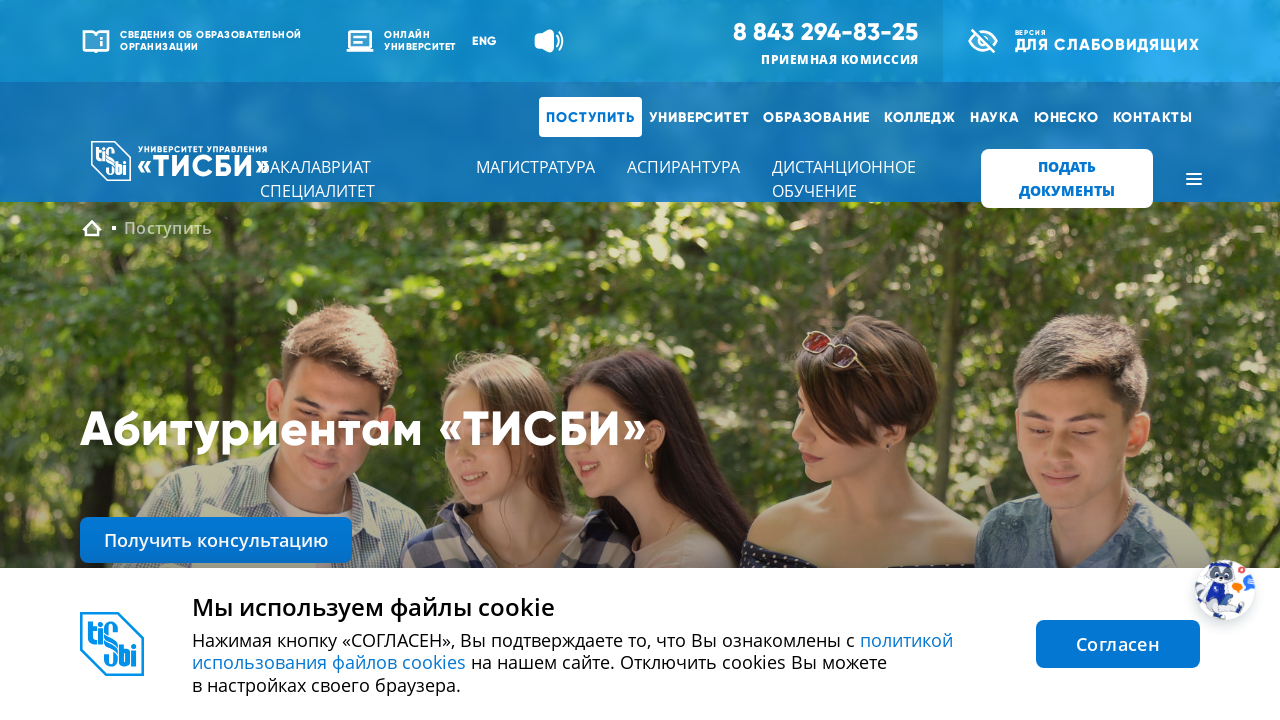

Verified postupit-tabs text element at position 5 is present
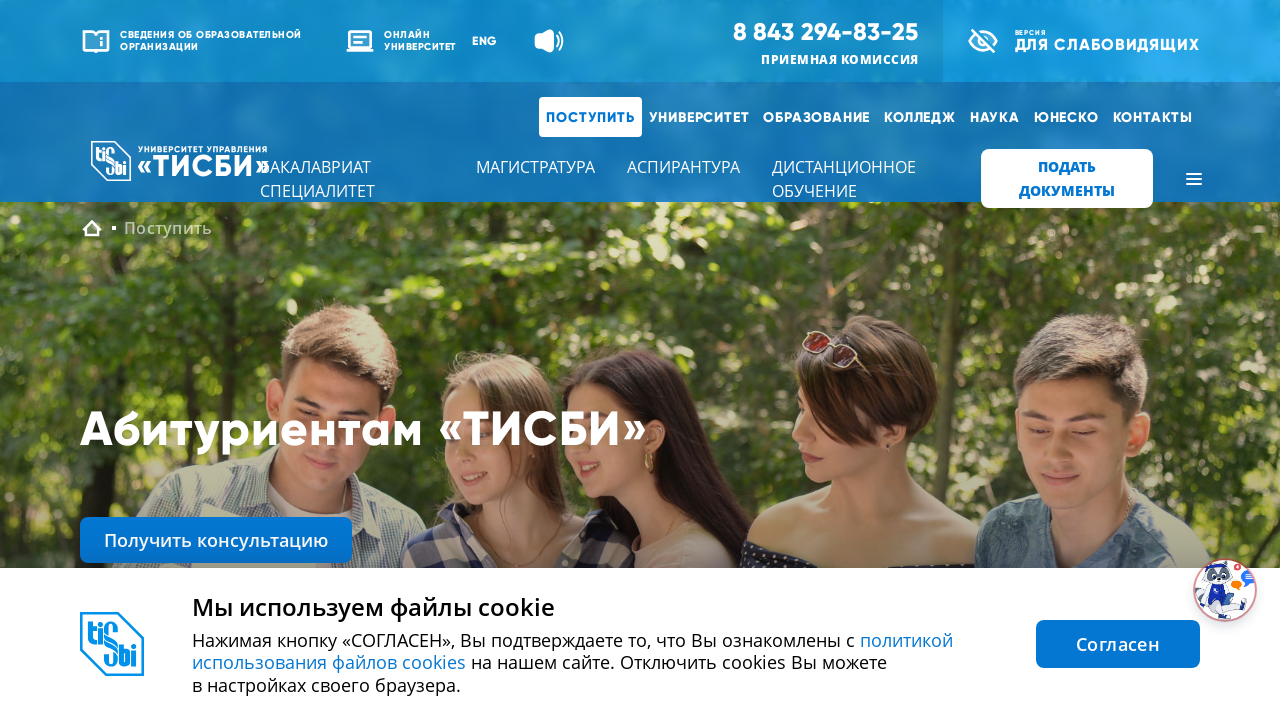

Verified postupit-tabs text element at position 6 is present
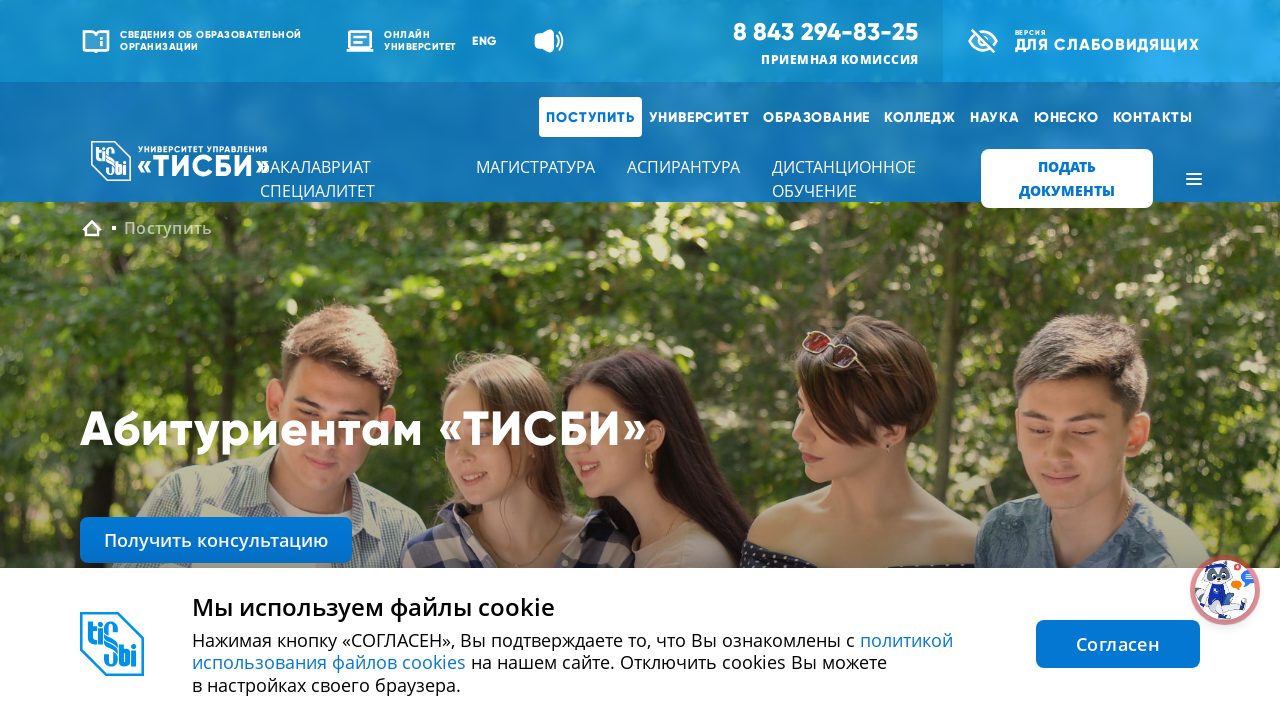

Verified postupit-tabs text element at position 7 is present
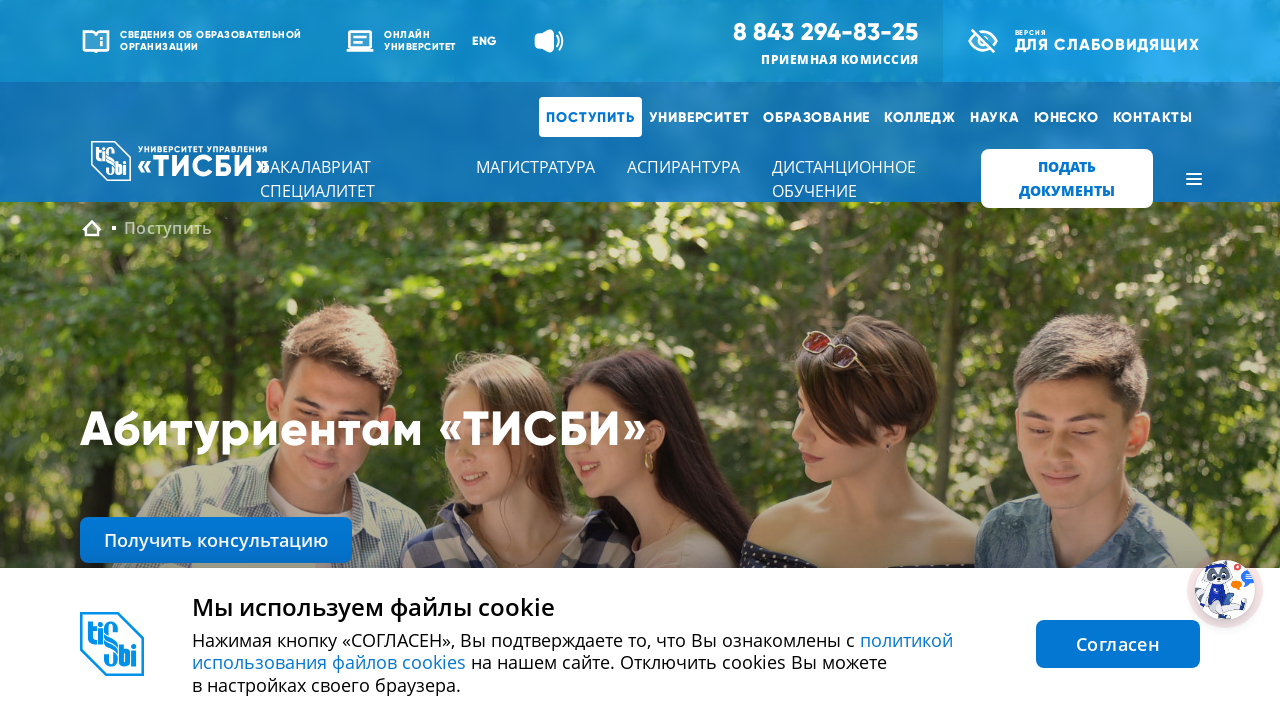

Verified postupit-tabs text element at position 8 is present
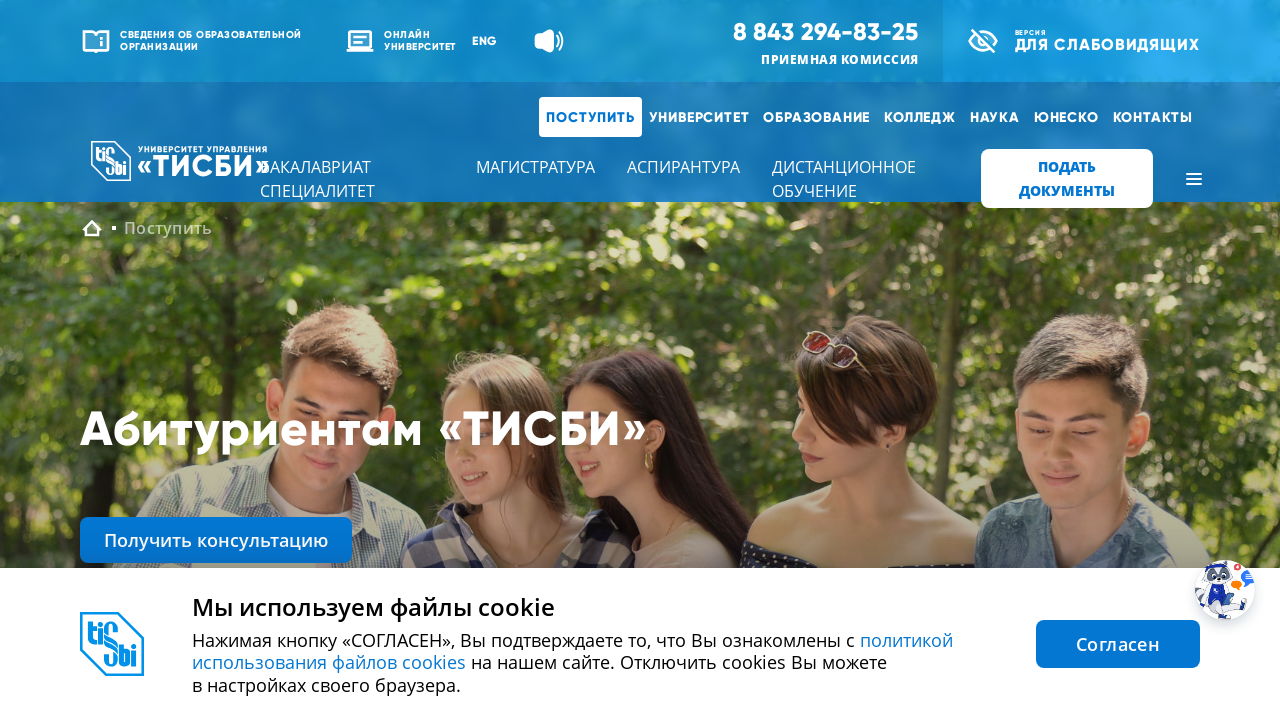

Verified postupit-tabs text element at position 9 is present
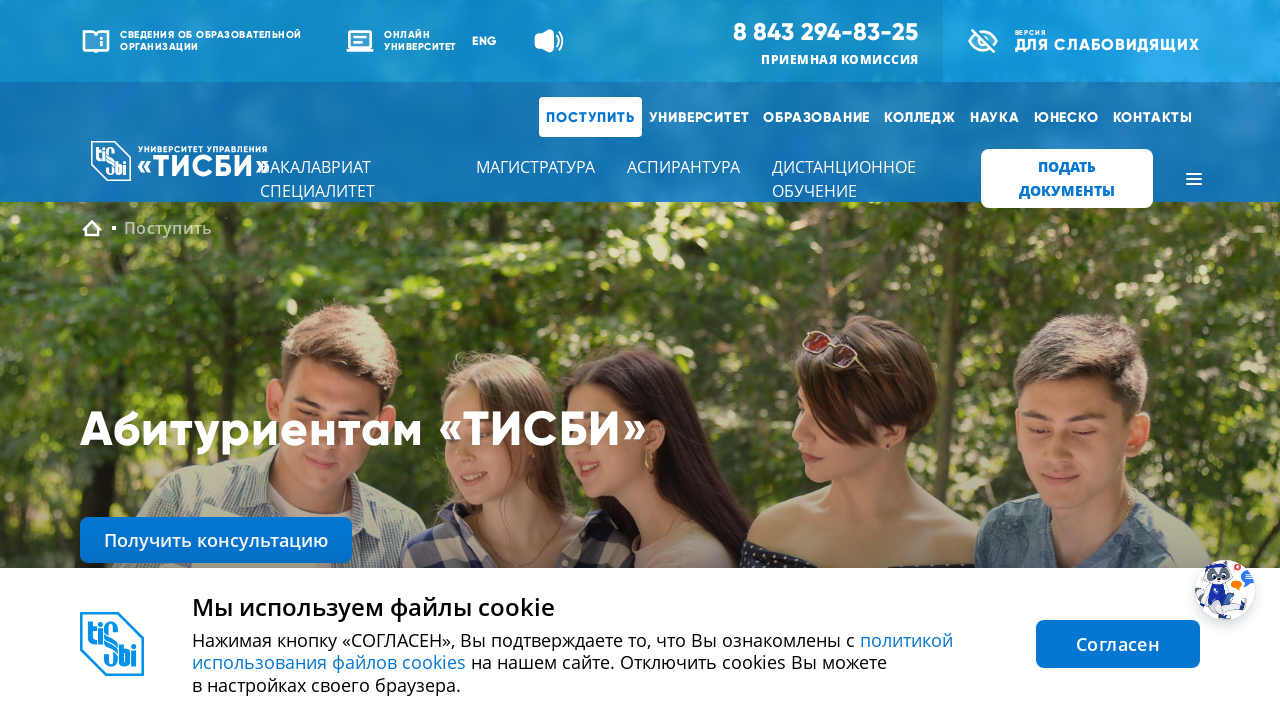

Verified postupit-tabs text element at position 10 is present
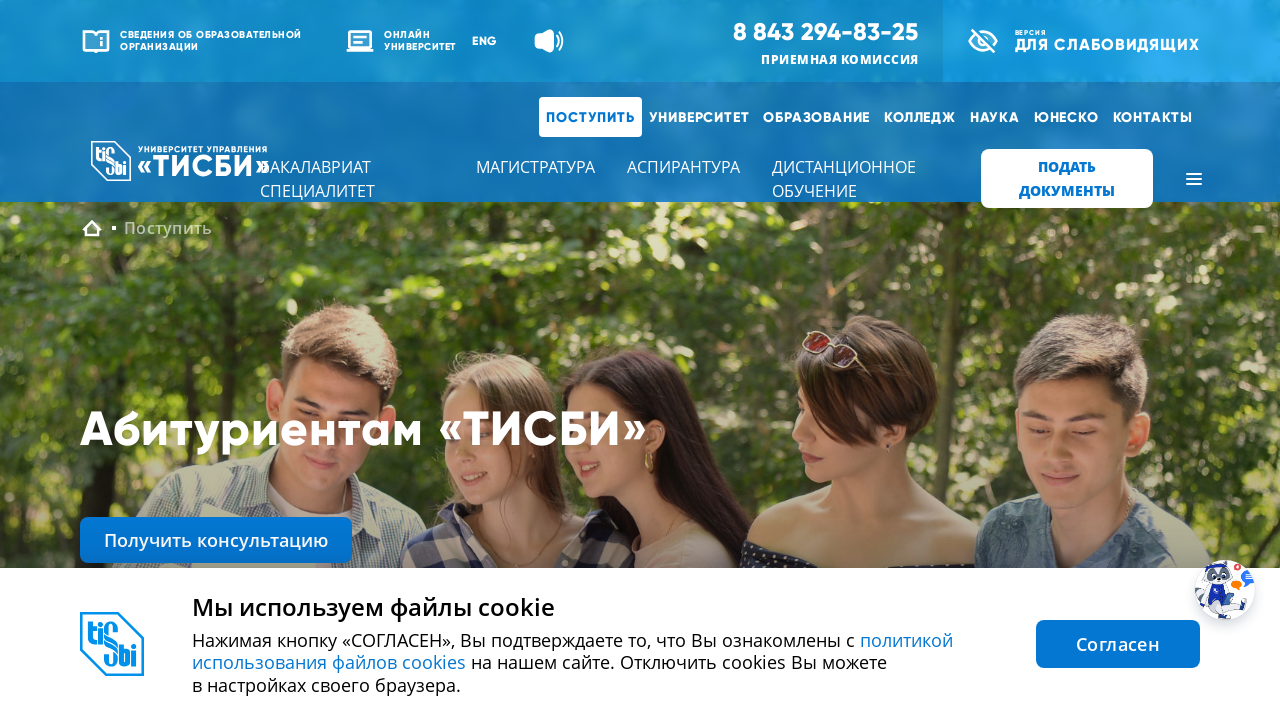

Verified postupit-tabs text element at position 11 is present
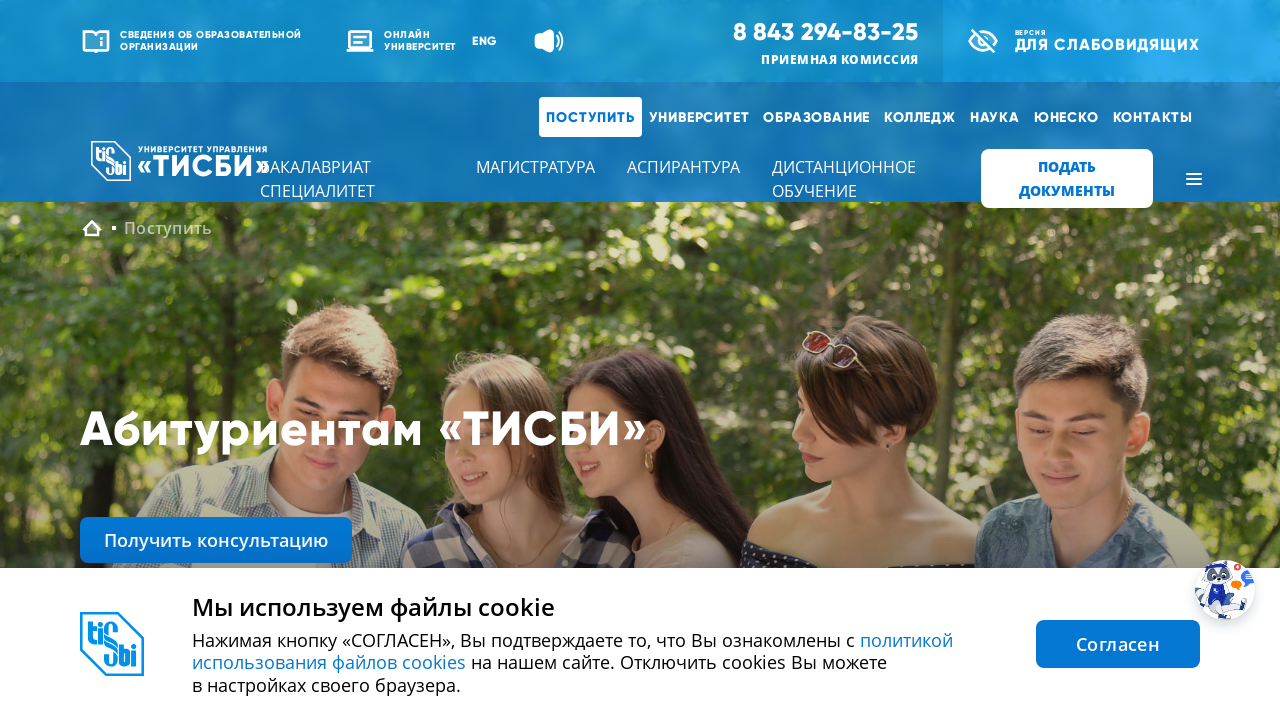

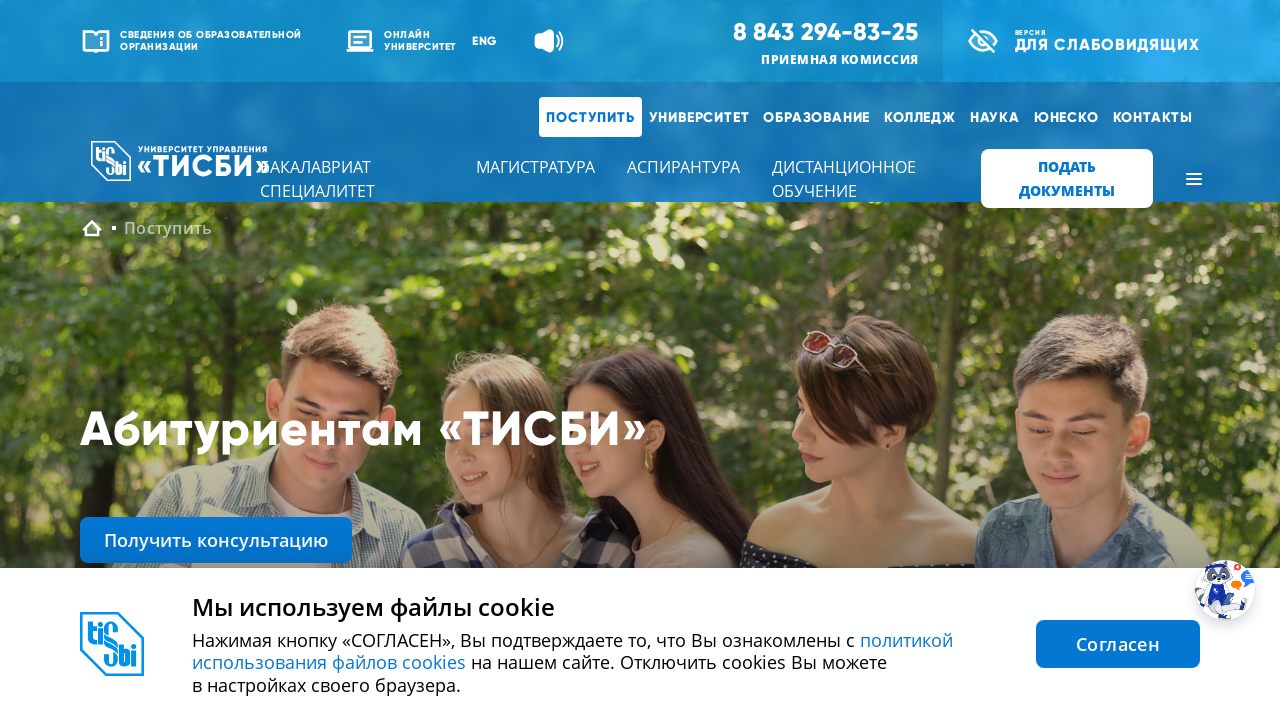